Navigates to testotomasyonu.com website and verifies the page loads successfully

Starting URL: https://www.testotomasyonu.com

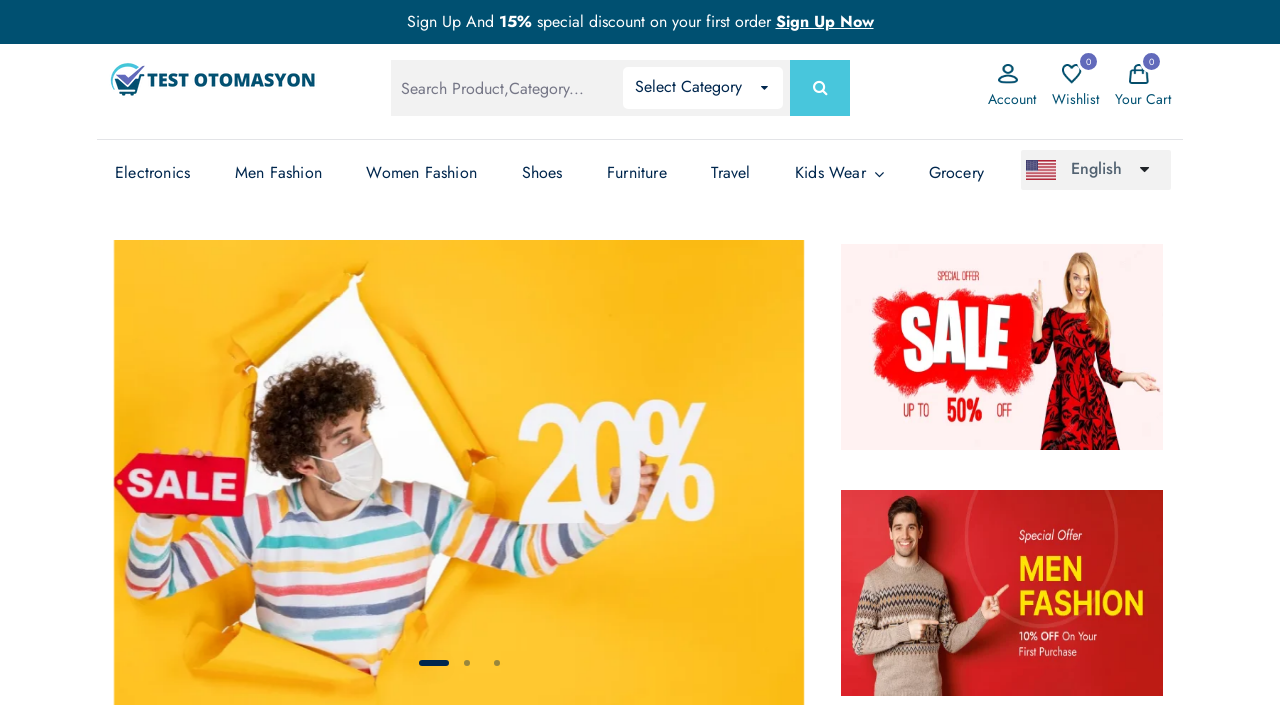

Page DOM content loaded successfully
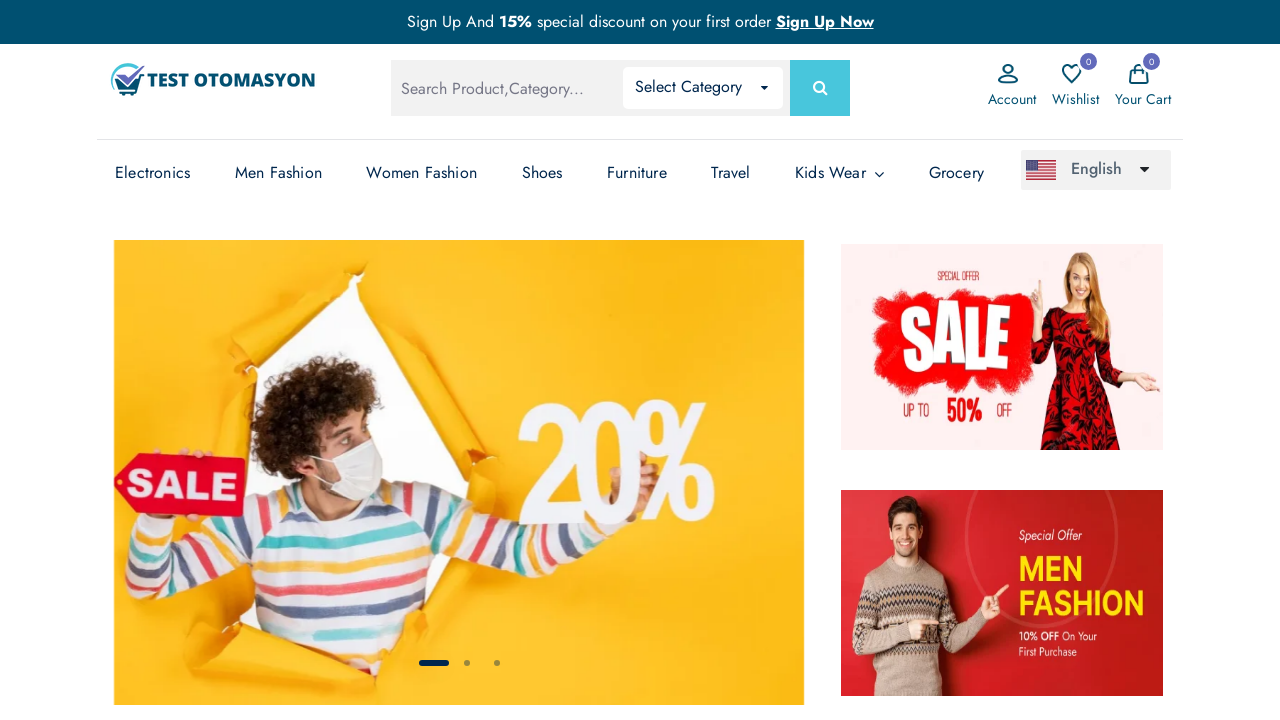

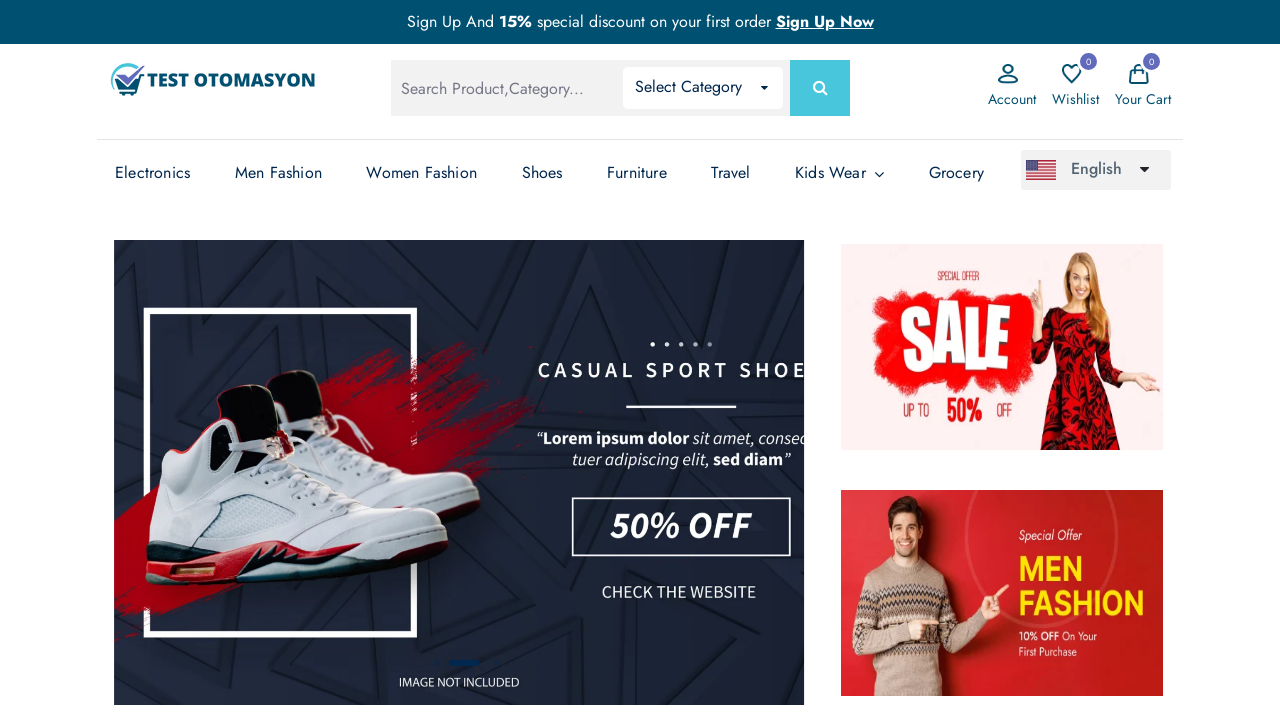